Tests Python.org search functionality by searching for "documentation" and verifying results are displayed

Starting URL: http://python.org/

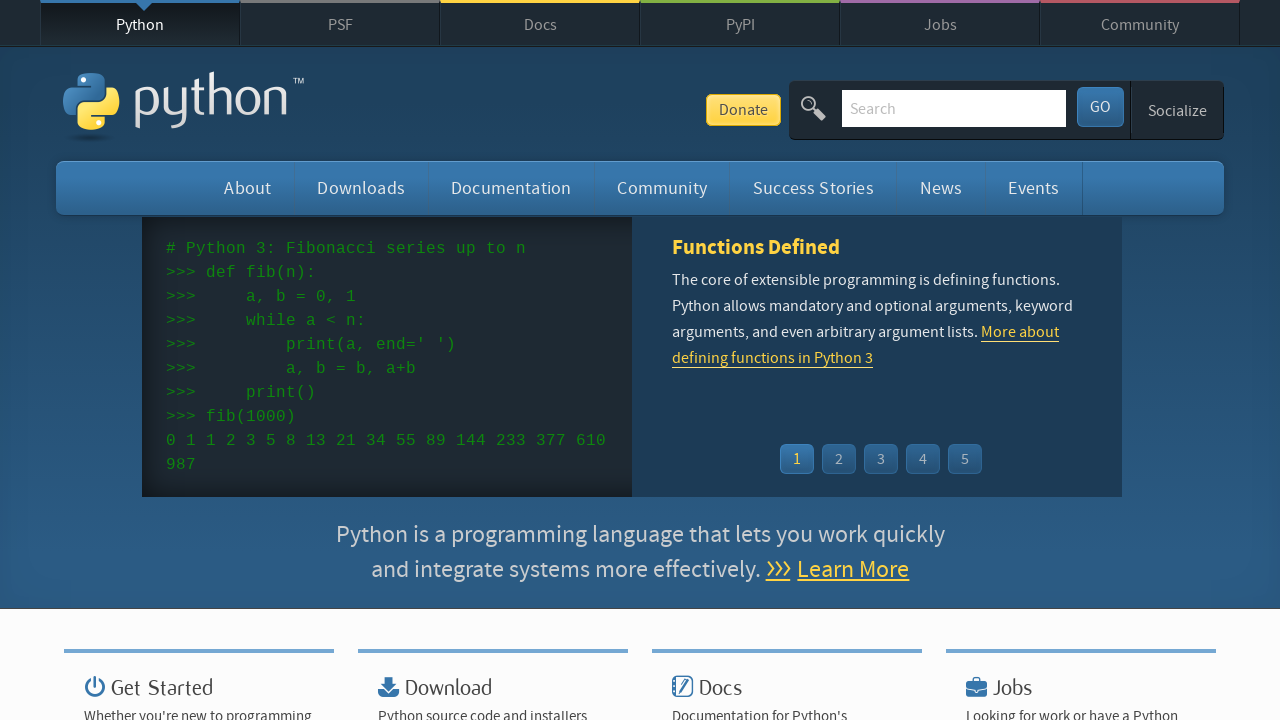

Filled search input field with 'documentation' on input[name='q']
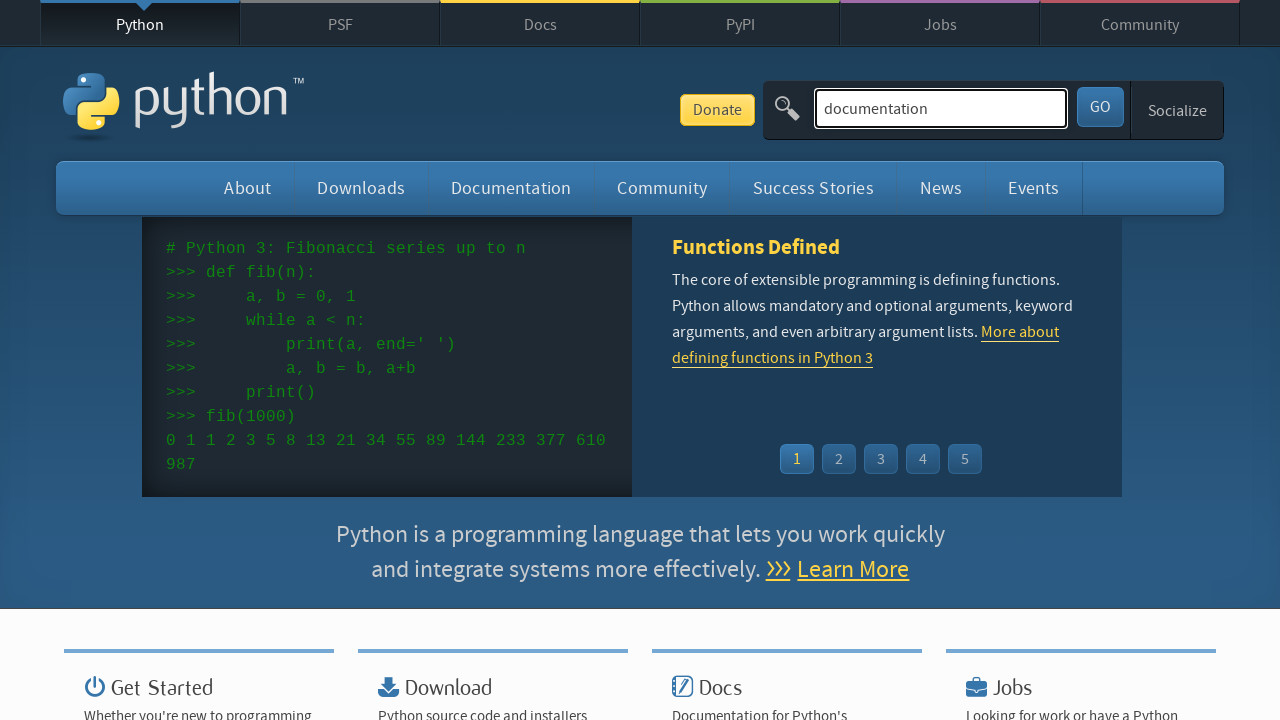

Pressed Enter to submit search query on input[name='q']
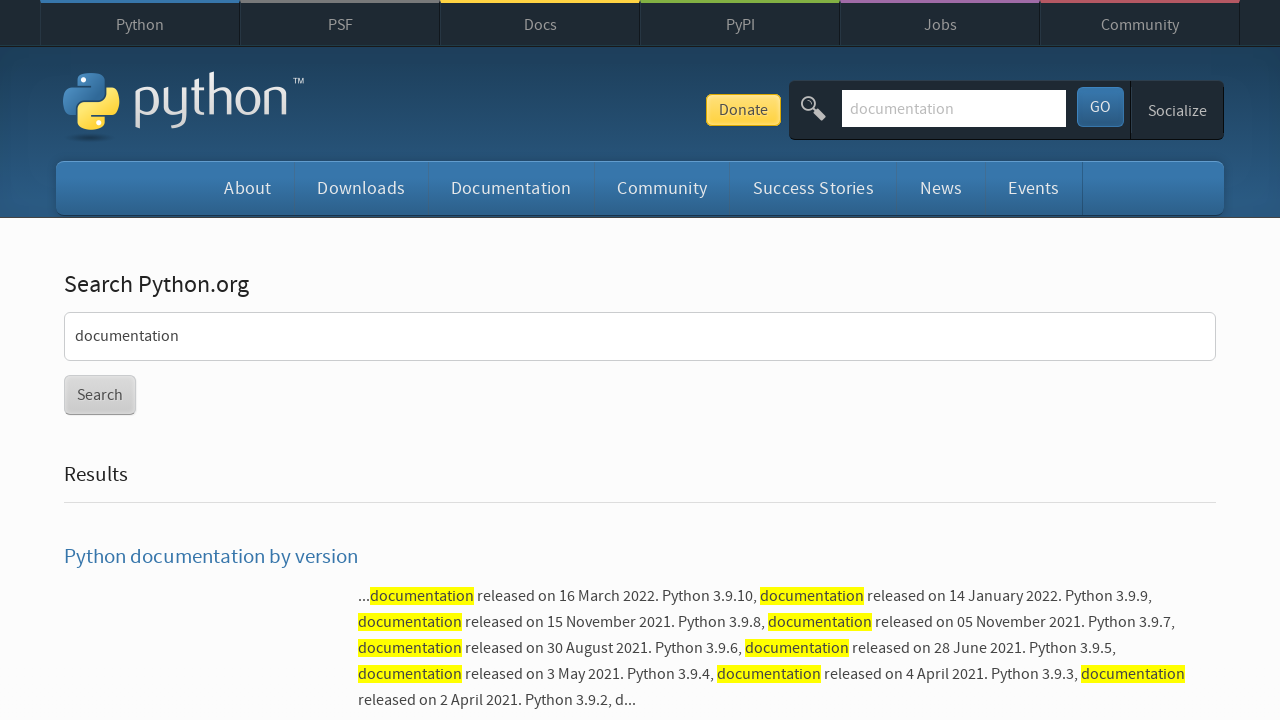

Waited for page to load after search submission
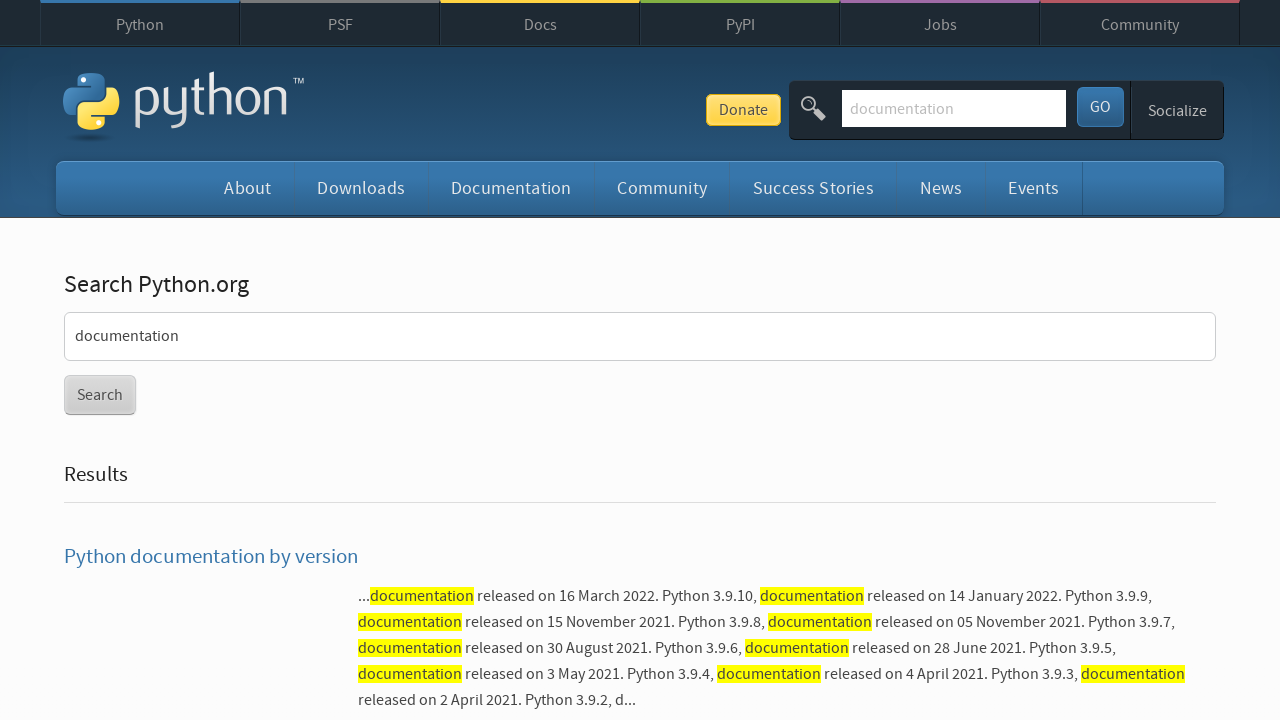

Verified that search results are displayed (no 'No results found' message)
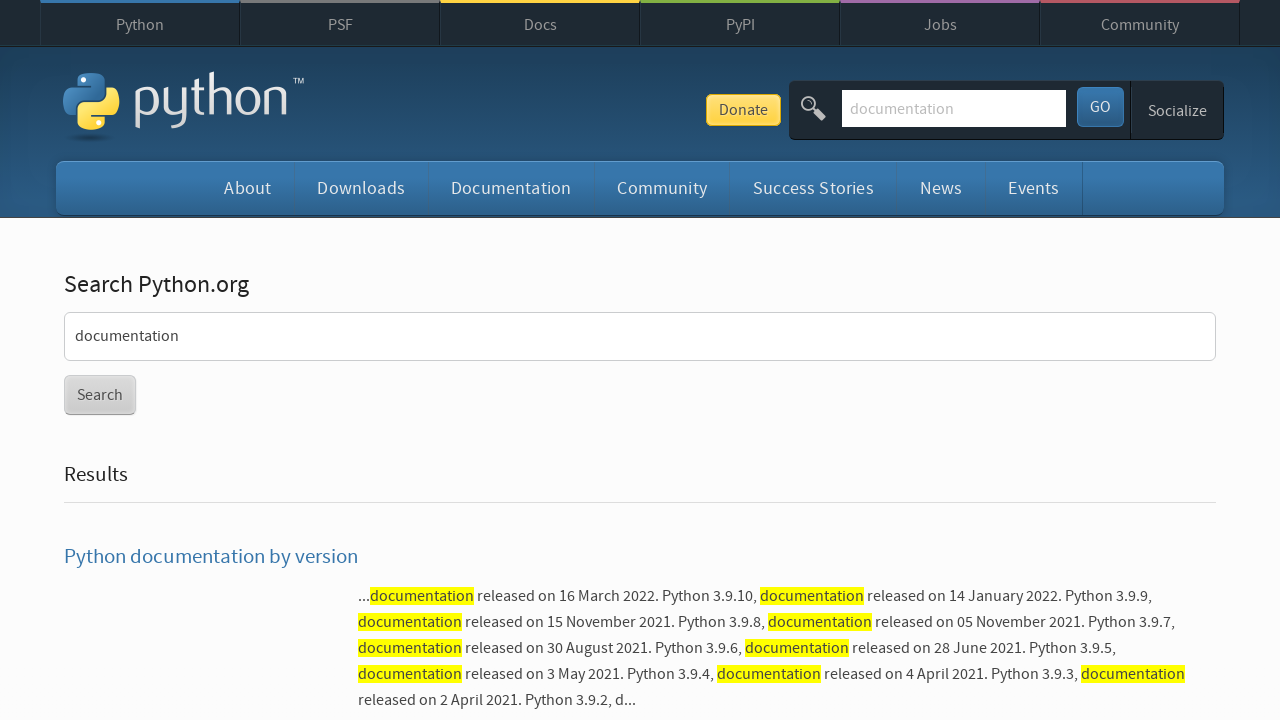

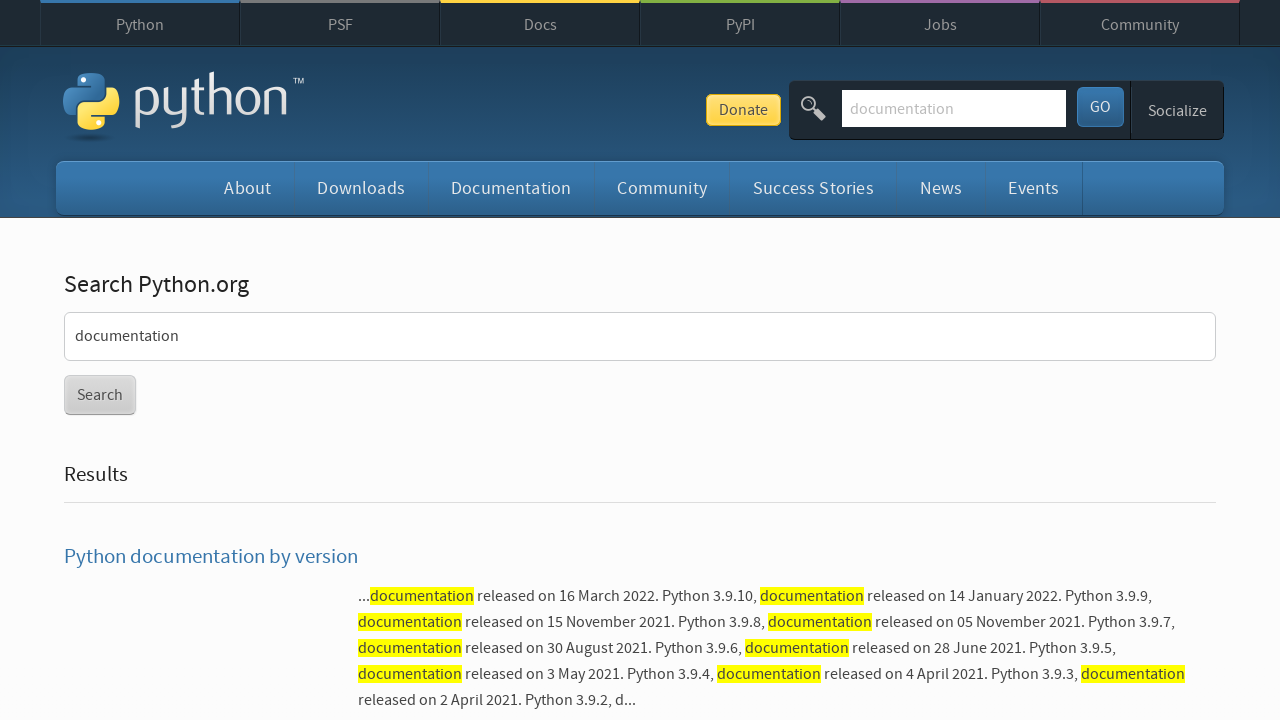